Tests add/remove element functionality by clicking Add button to make Remove button appear, then clicking Remove button to hide it again

Starting URL: https://testotomasyonu.com/addremove

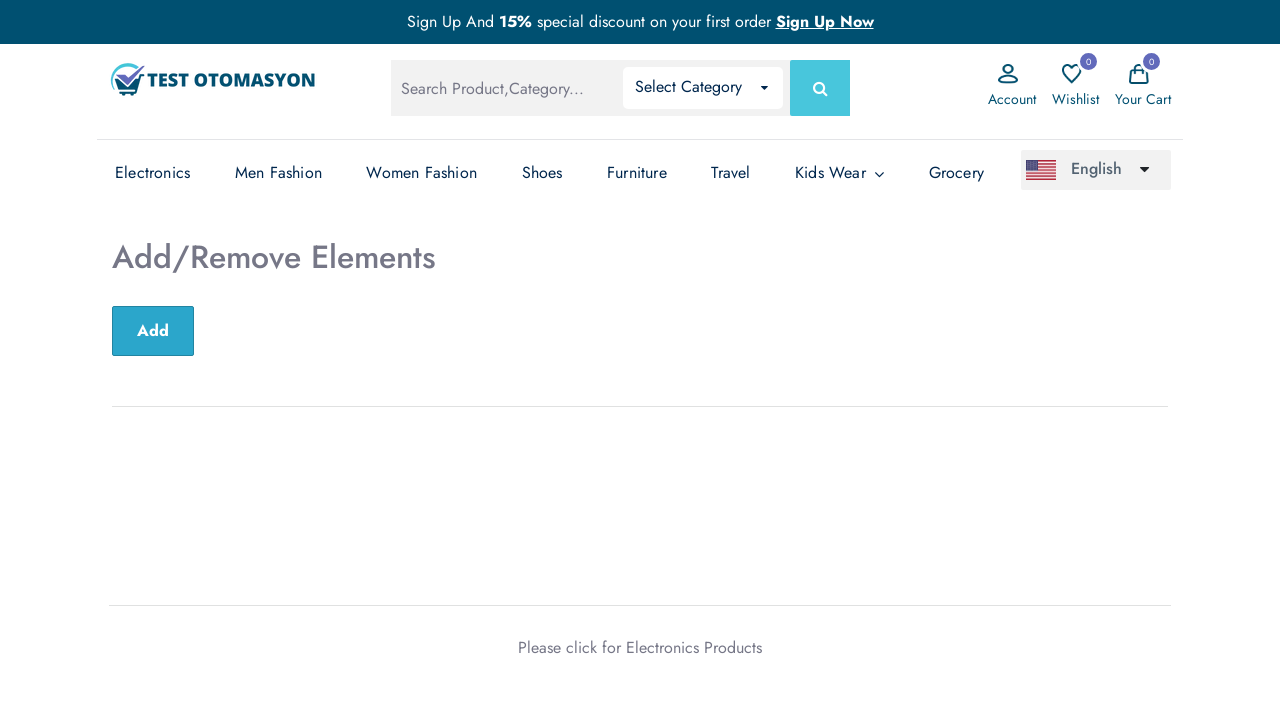

Clicked Add button to make Remove button appear at (153, 331) on button#sub-btn
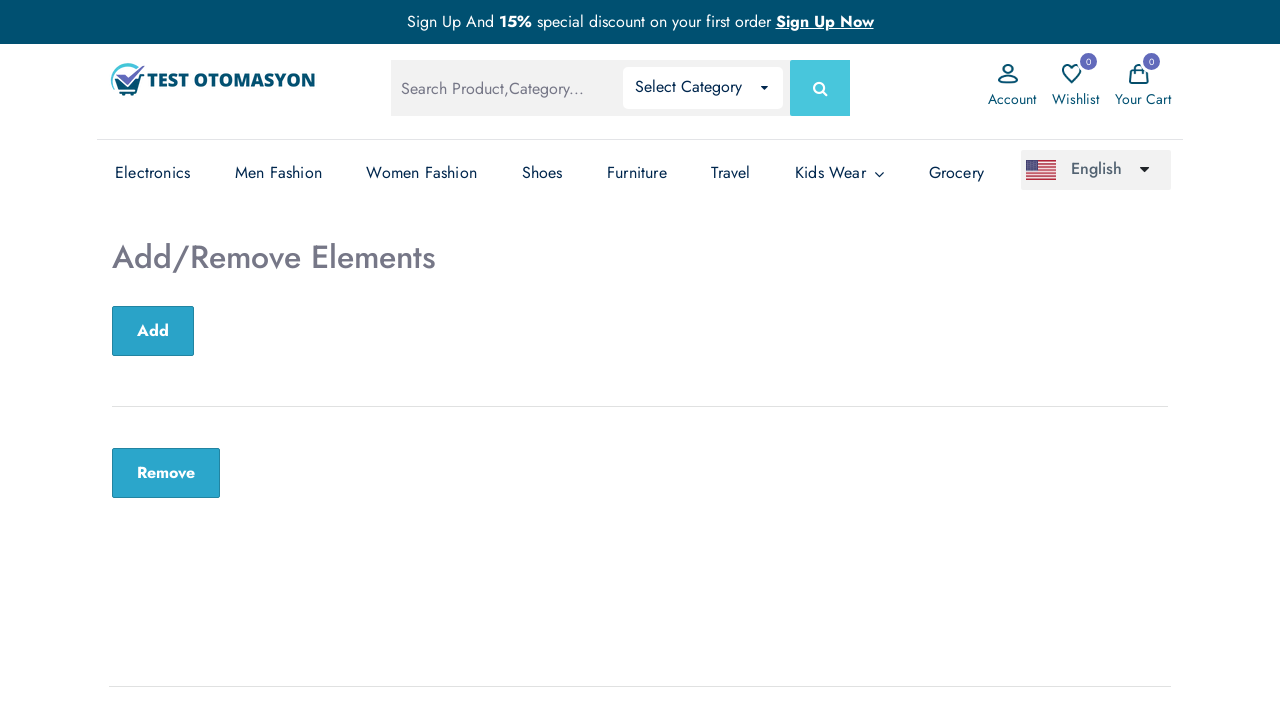

Remove button is now visible
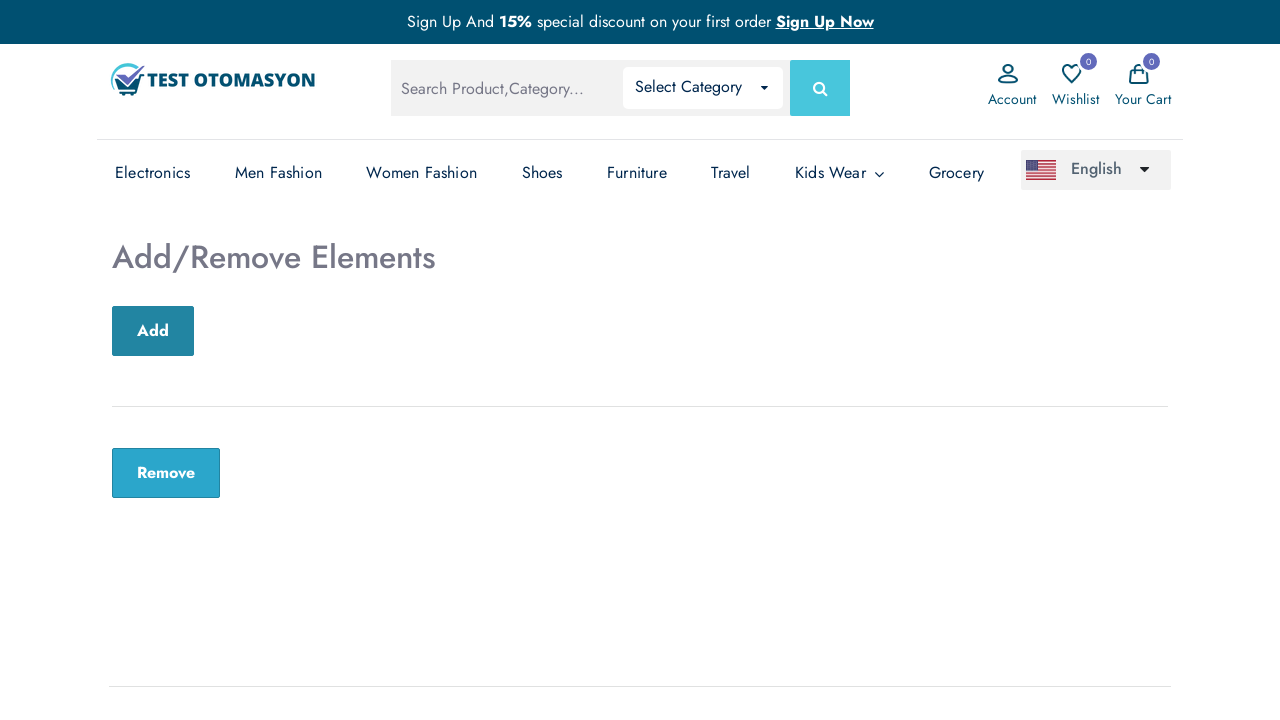

Clicked Remove button to hide it at (166, 473) on button.remove-btn
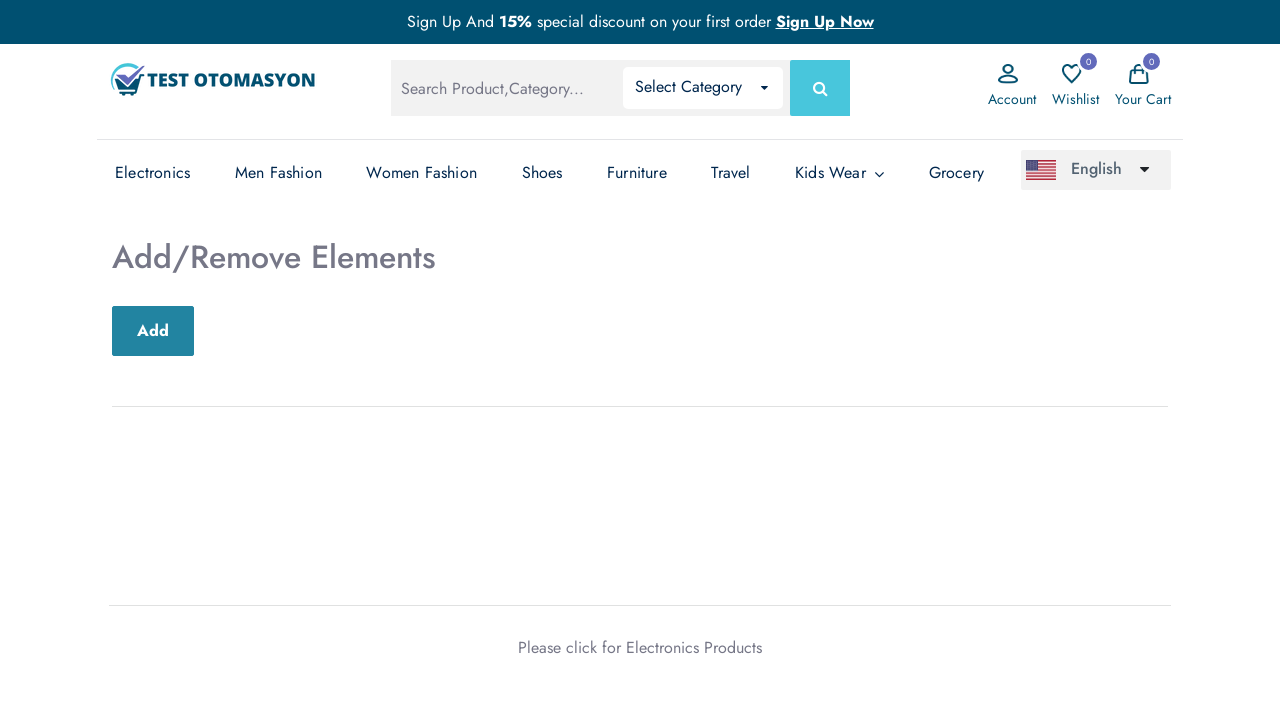

Verified Add/Remove Elements heading is still visible
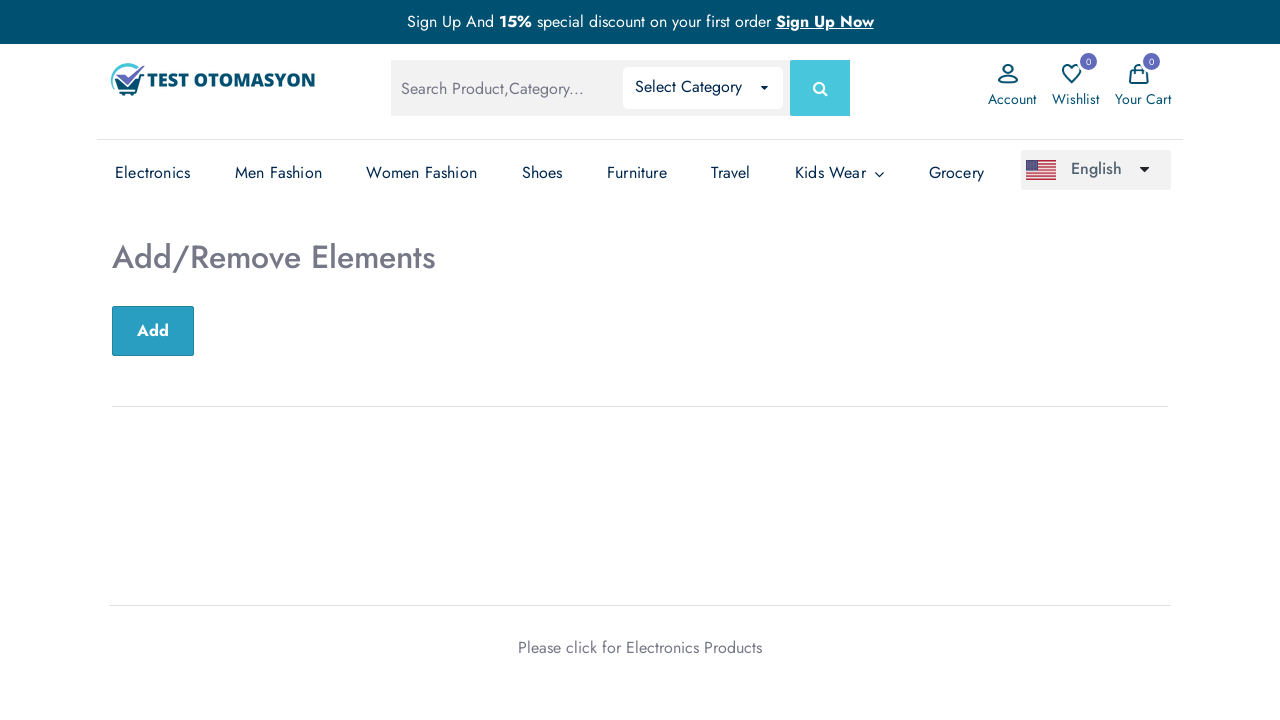

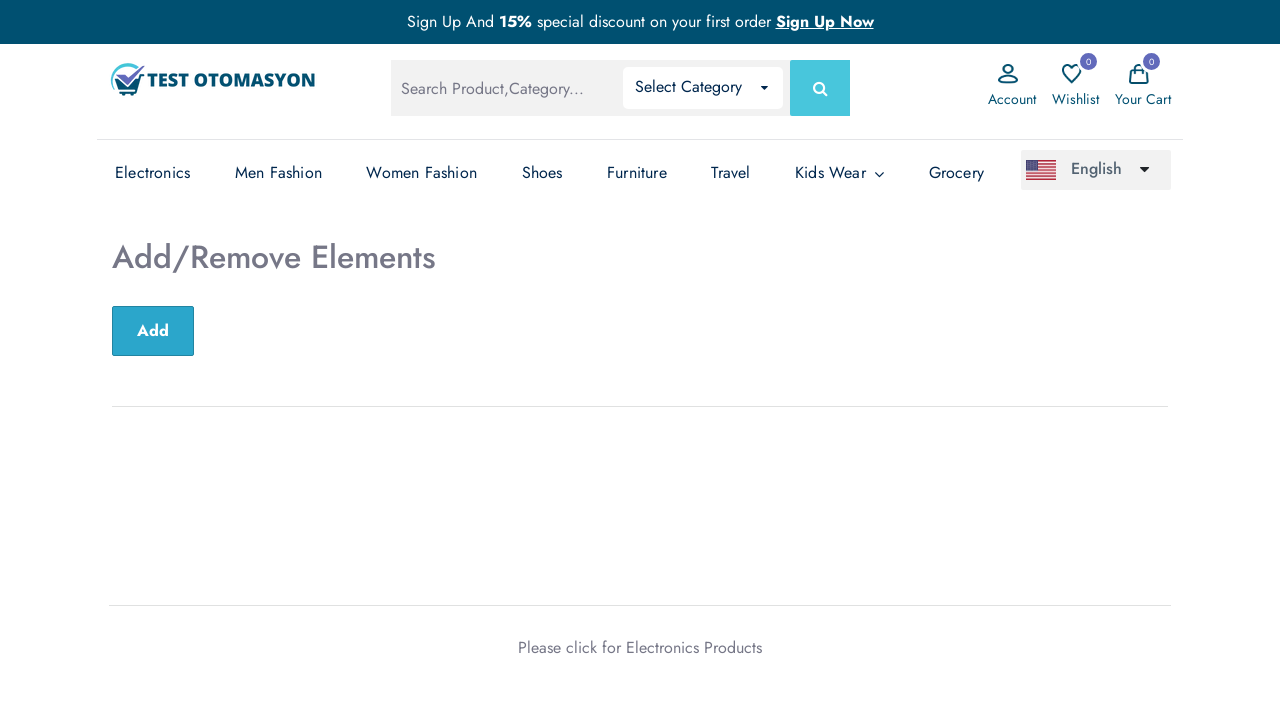